Tests drag and drop functionality by dragging an element from source to target using the dragAndDrop method

Starting URL: https://jqueryui.com/droppable/

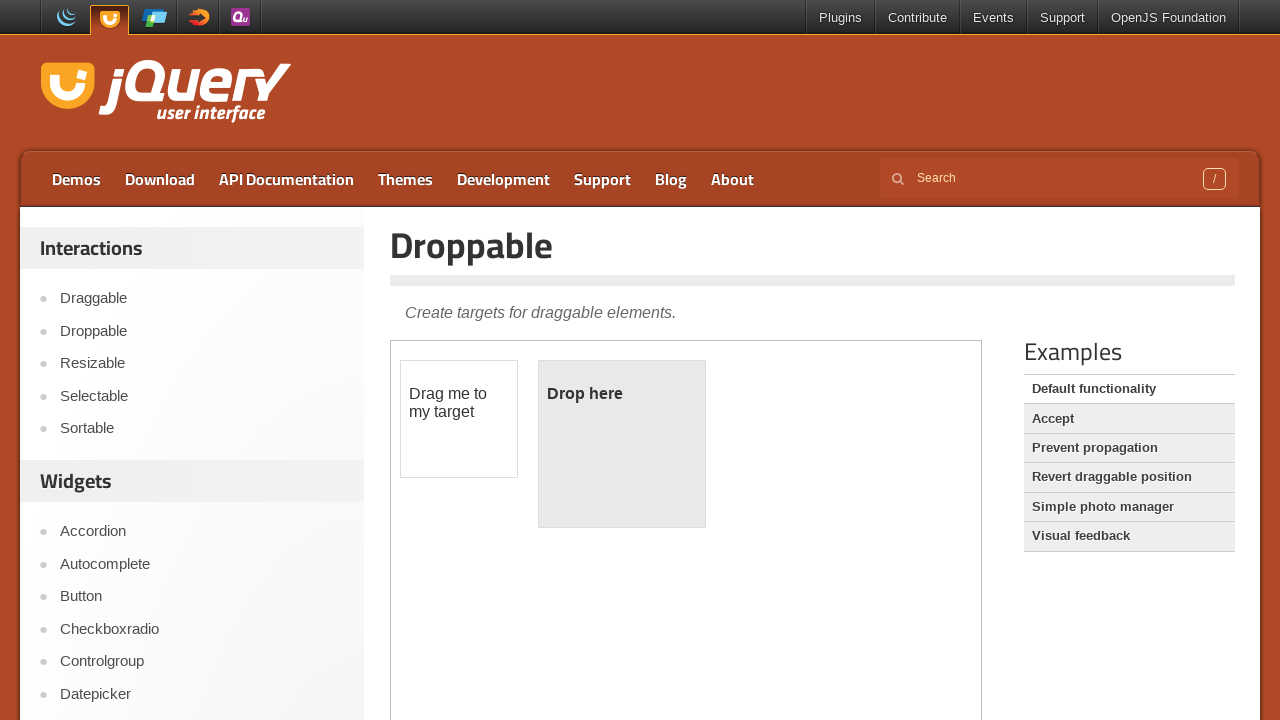

Located the first iframe containing draggable elements
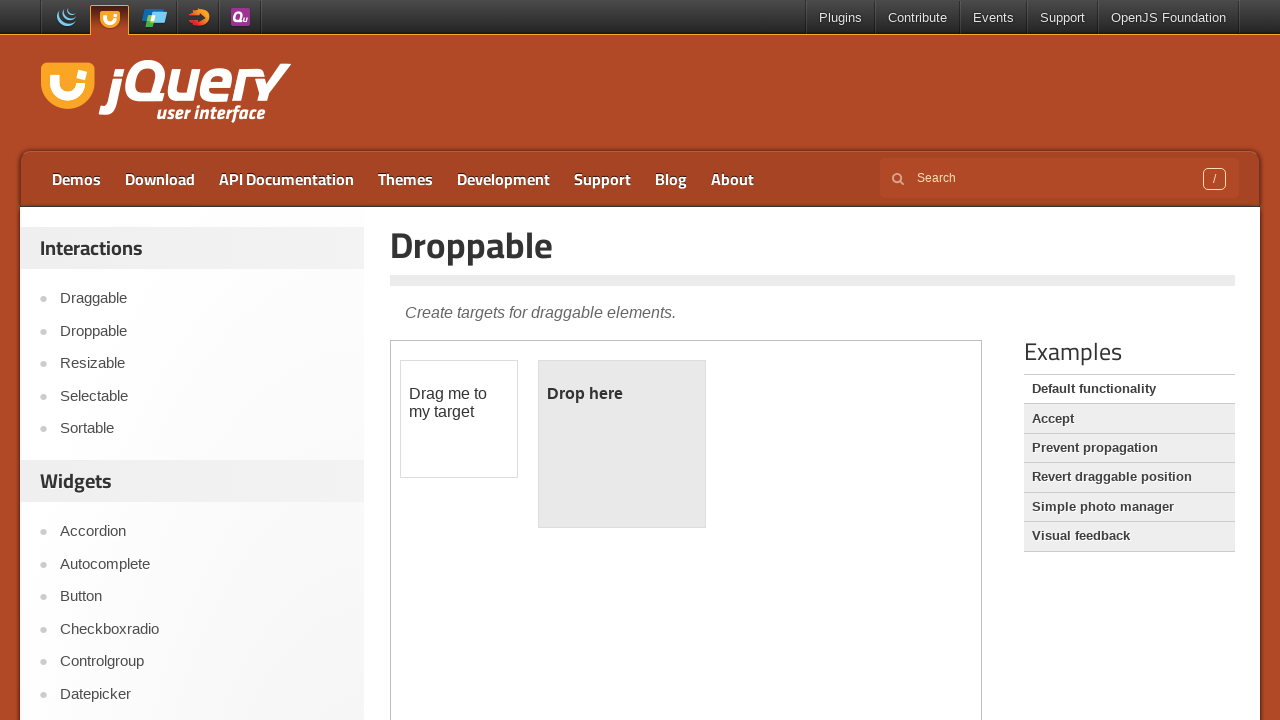

Located the draggable source element with id 'draggable'
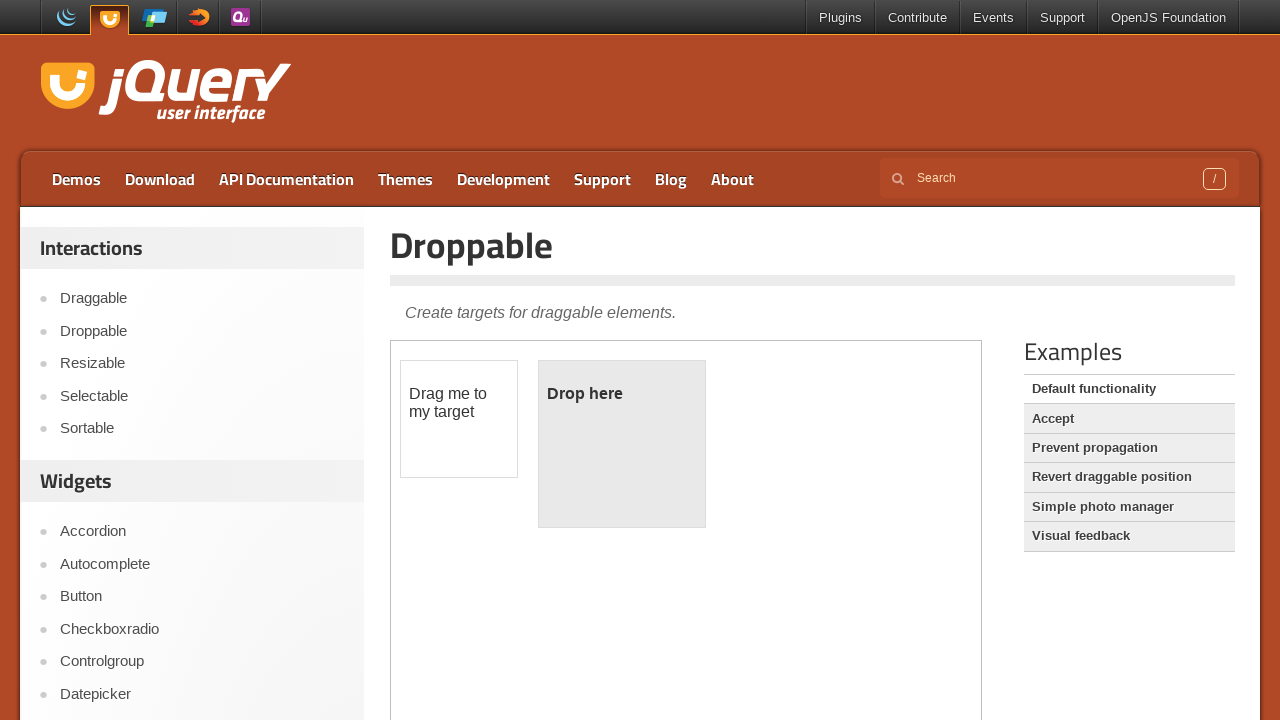

Located the droppable target element with id 'droppable'
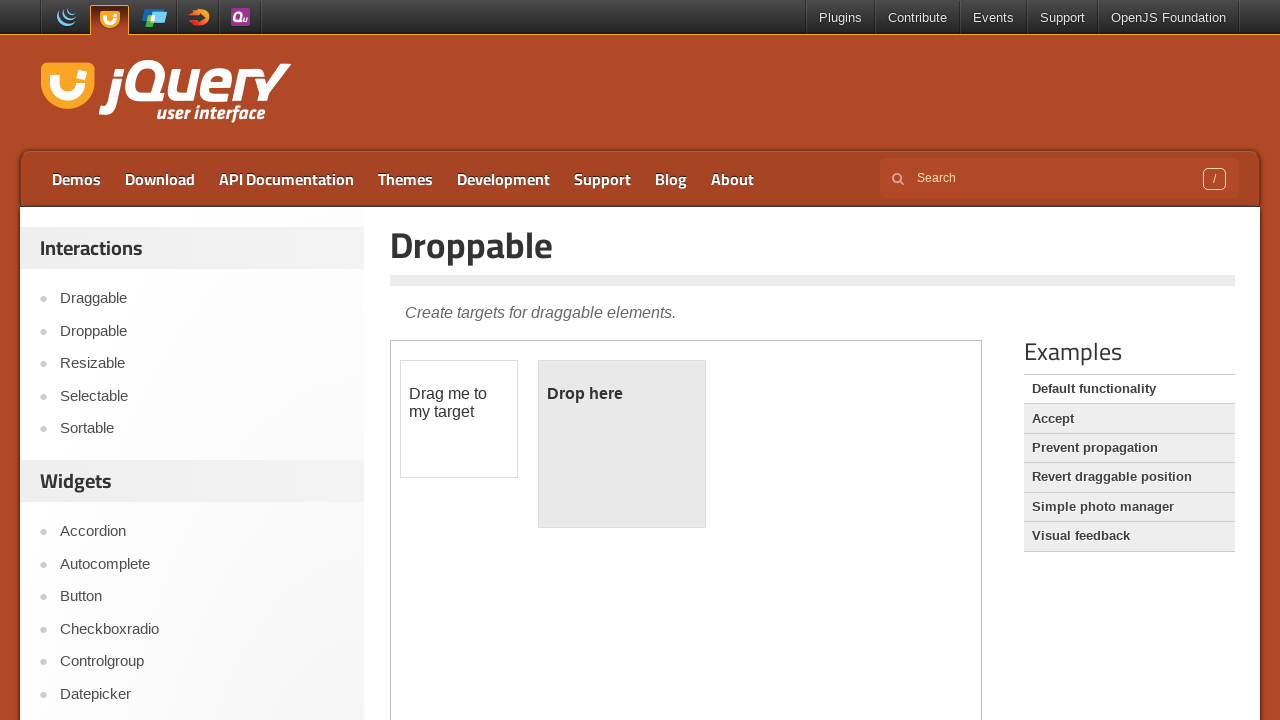

Dragged the source element to the target element at (622, 444)
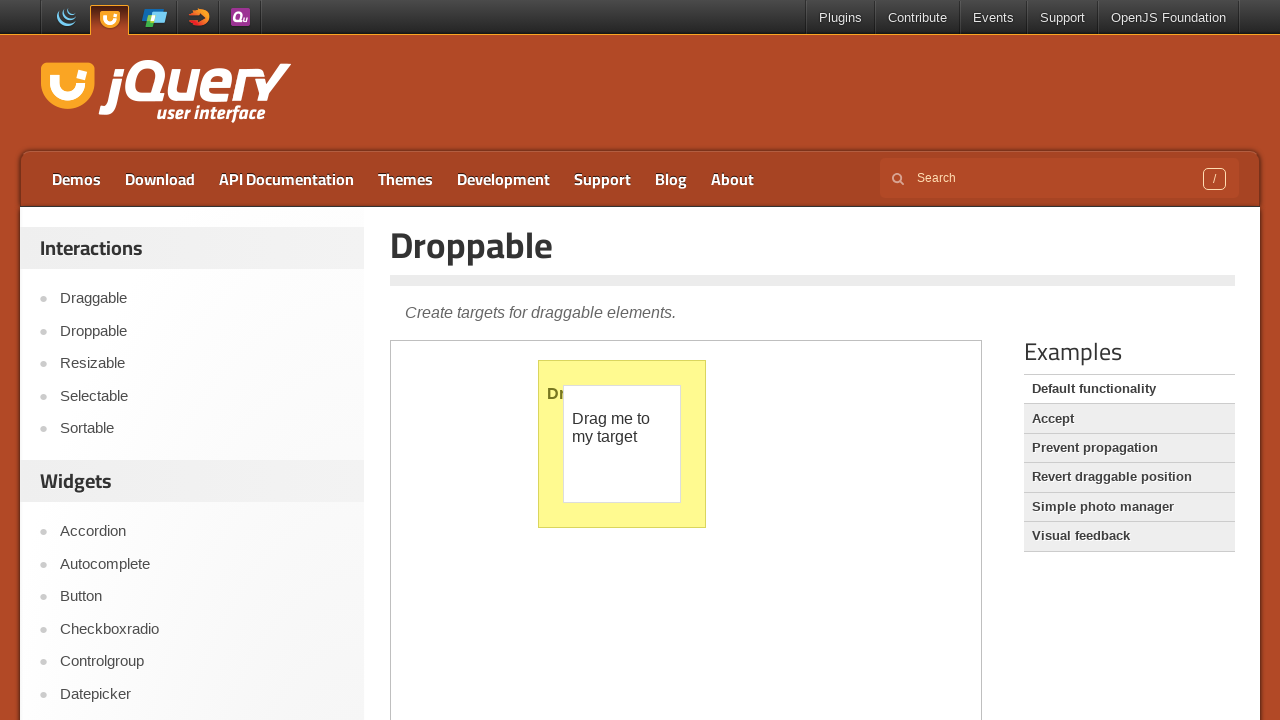

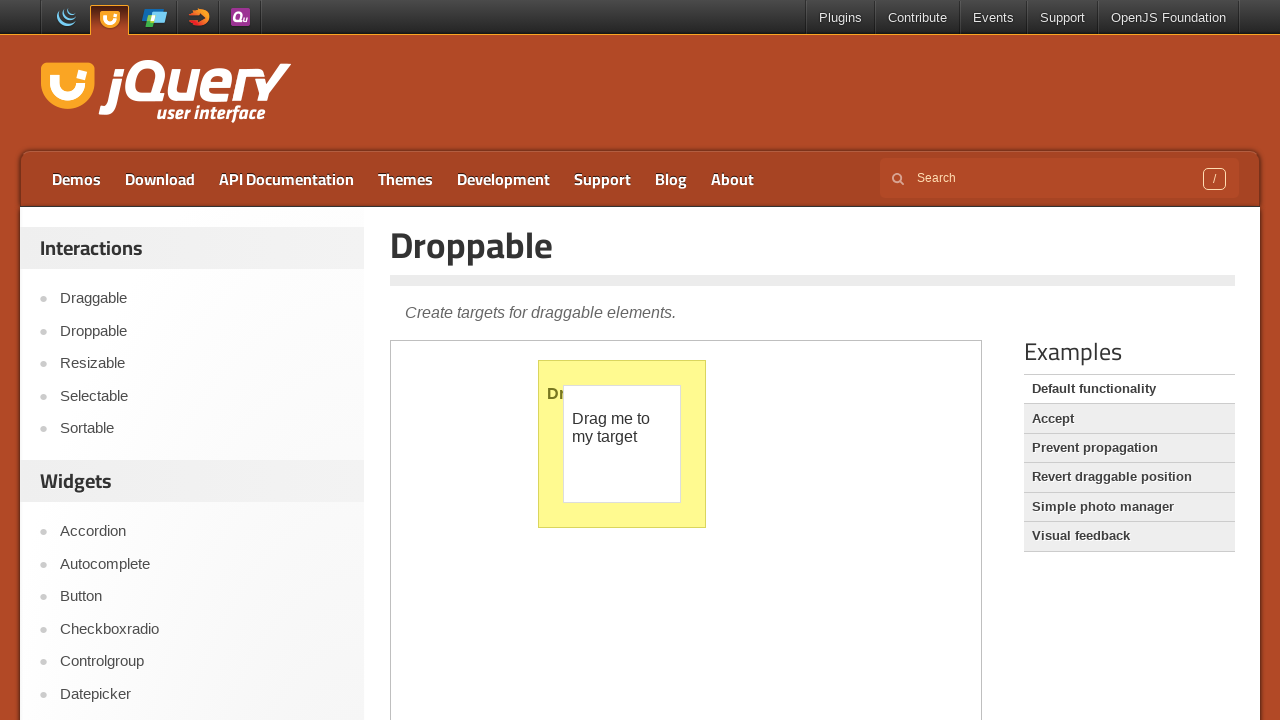